Tests radio button interaction by finding a group of radio buttons, checking the initially selected option, clicking the third radio button, and verifying the selection changed.

Starting URL: http://www.echoecho.com/htmlforms10.htm

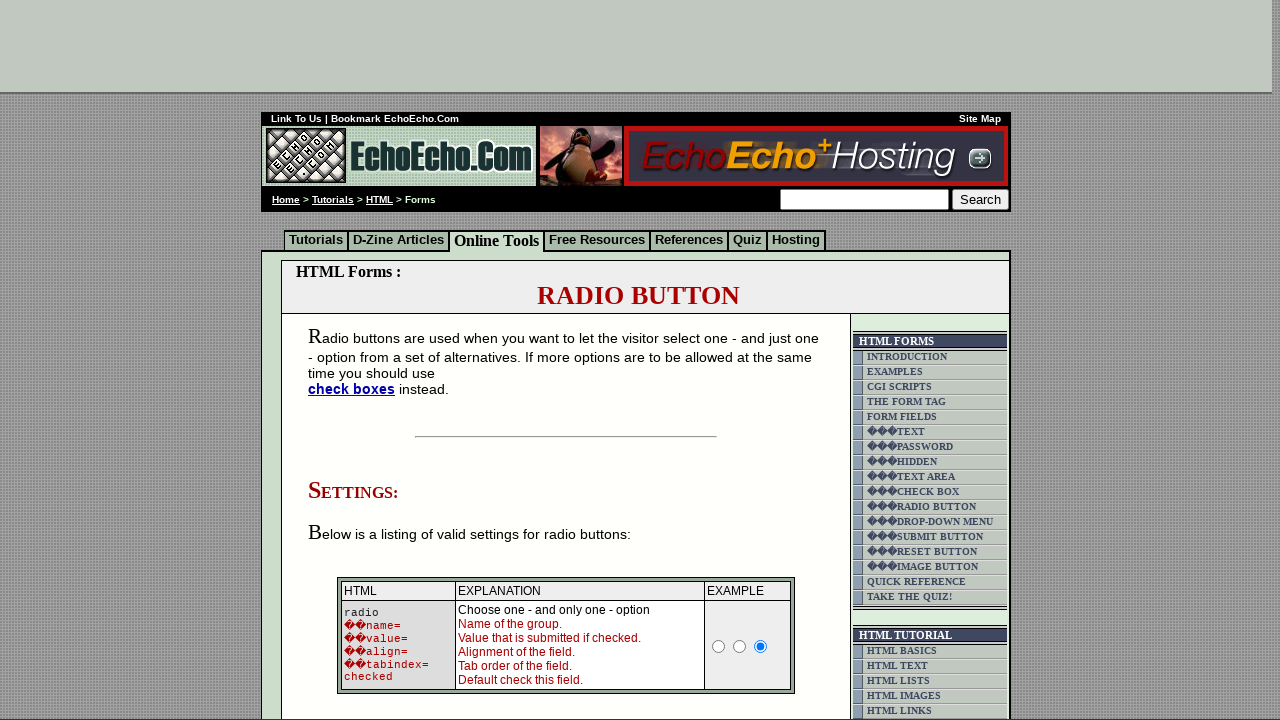

Waited for radio button group 'group1' to load
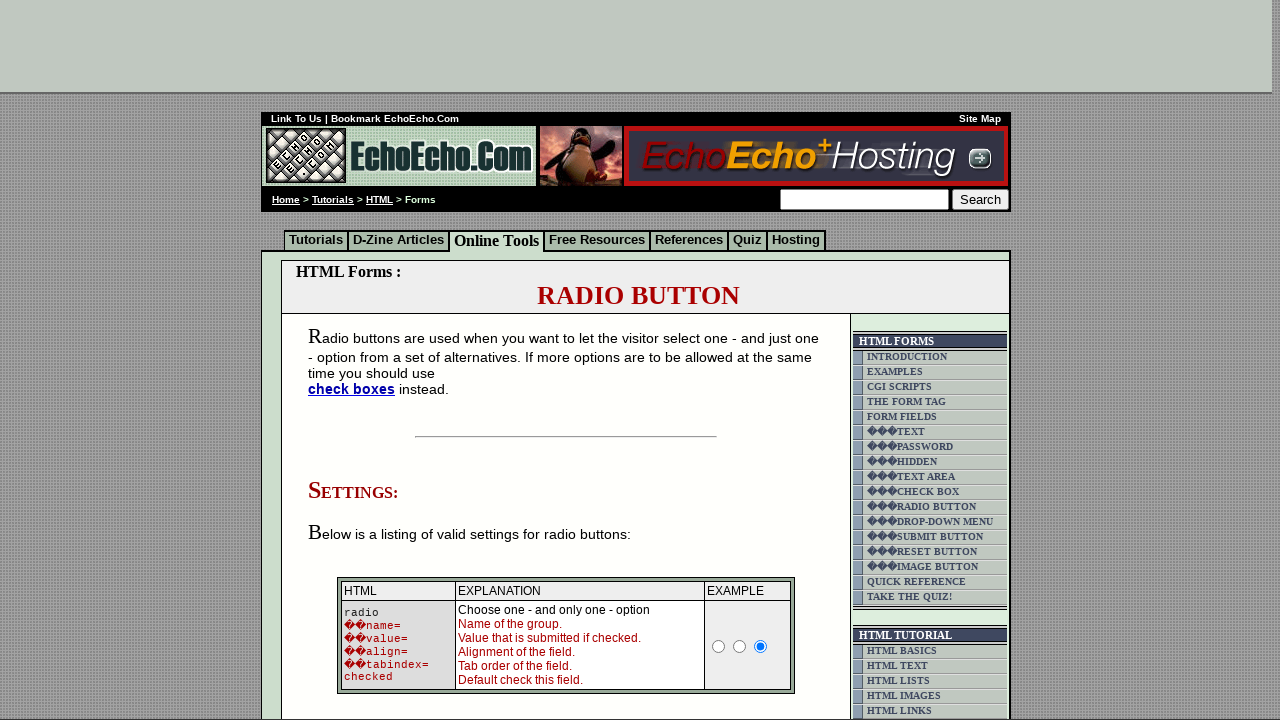

Located all radio buttons in group1
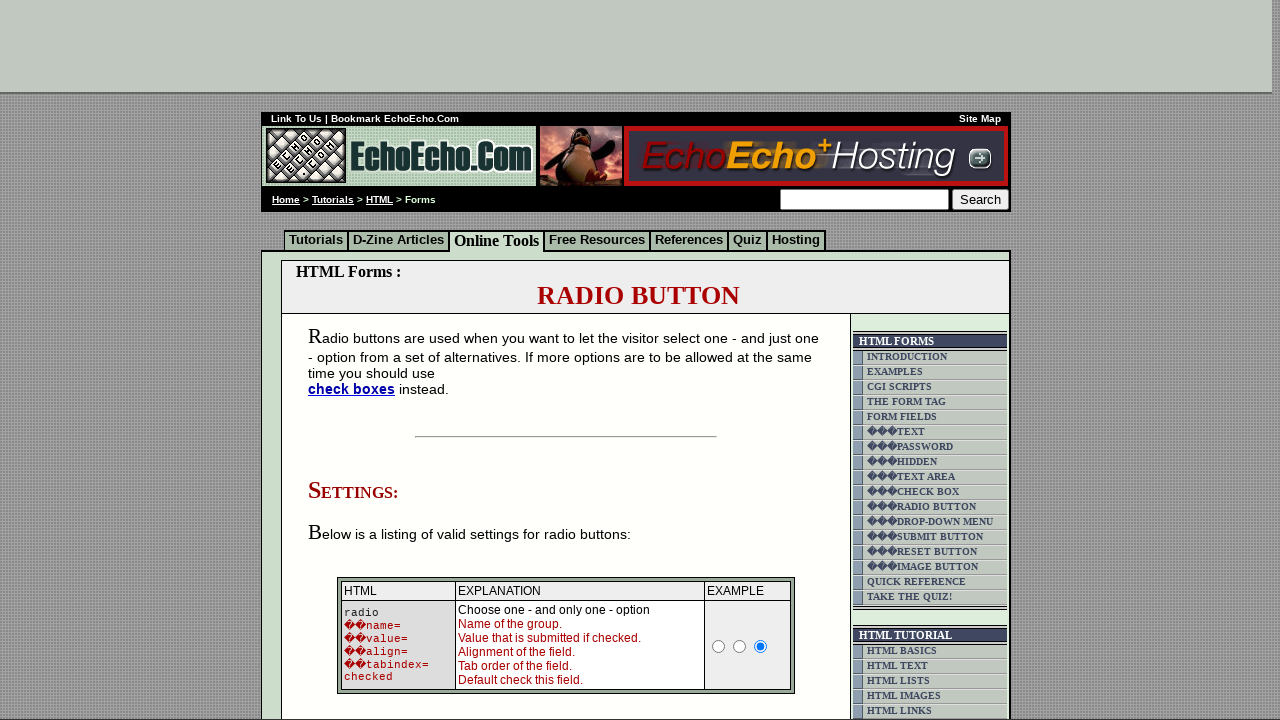

Found 3 radio buttons in the group
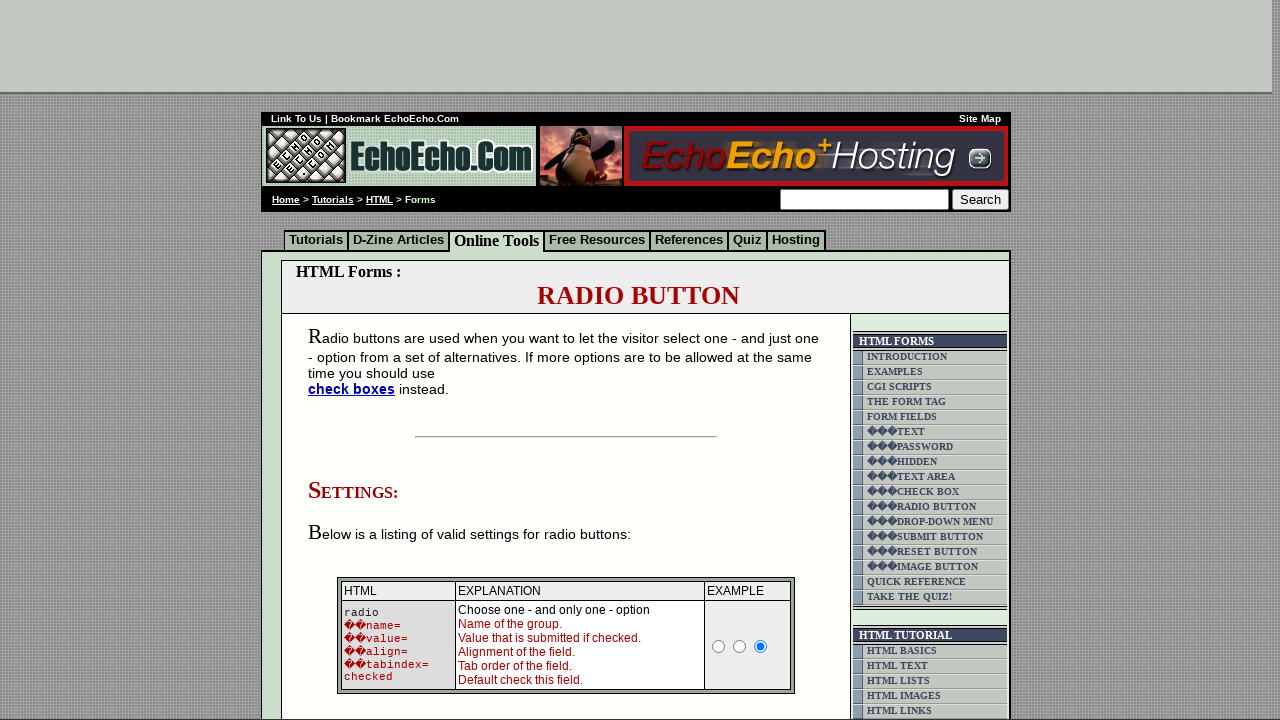

Verified initial selection: radio button with value 'Butter' is checked
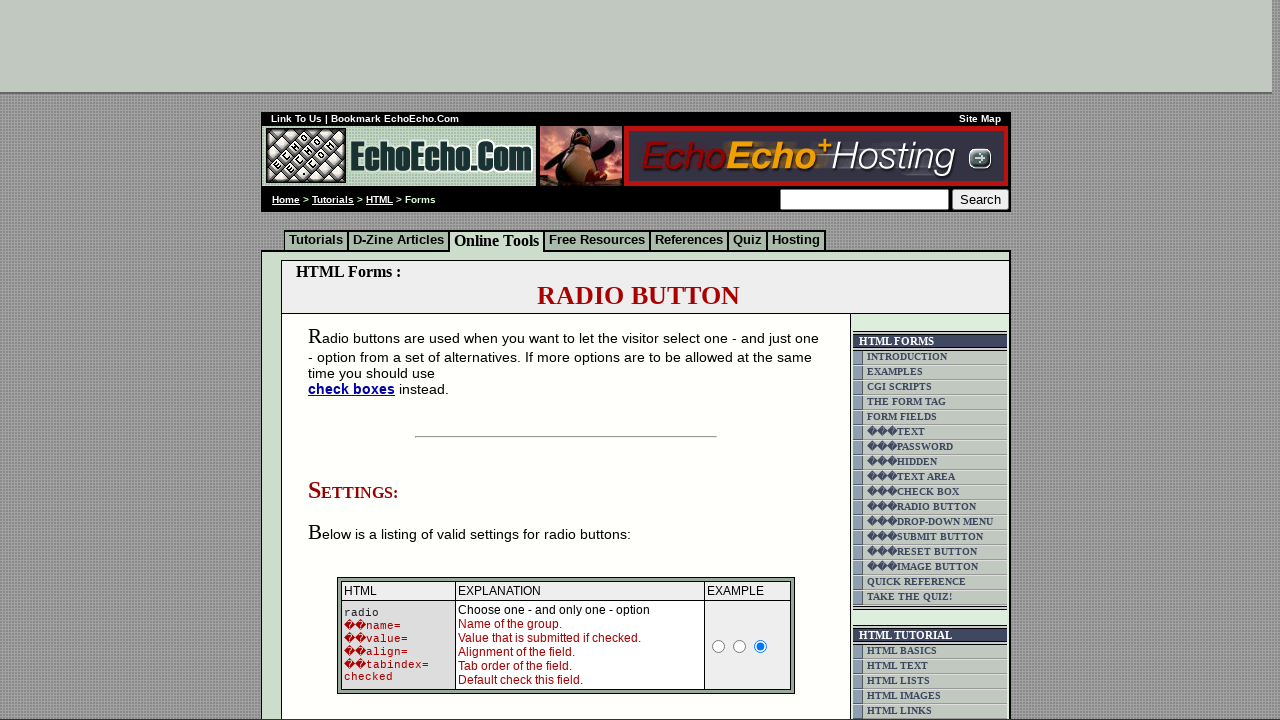

Clicked the third radio button (index 2) at (356, 360) on input[name='group1'] >> nth=2
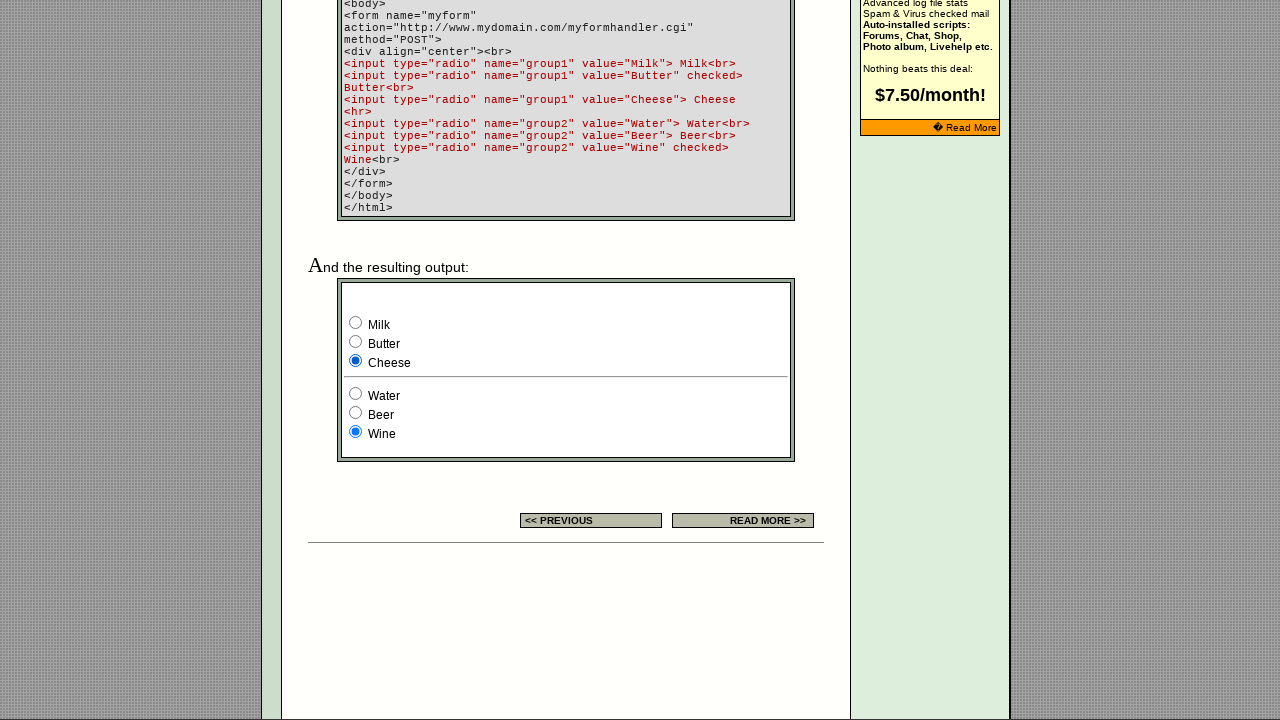

Verified selection changed: radio button with value 'Cheese' is now checked
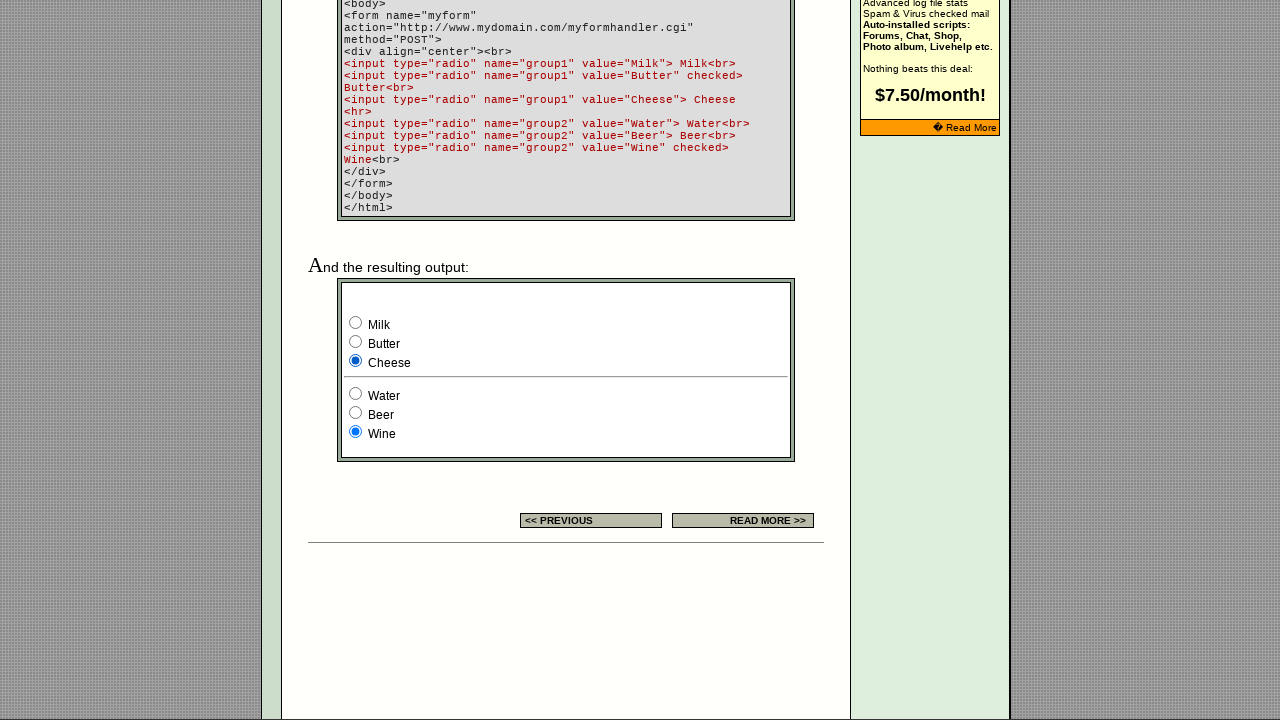

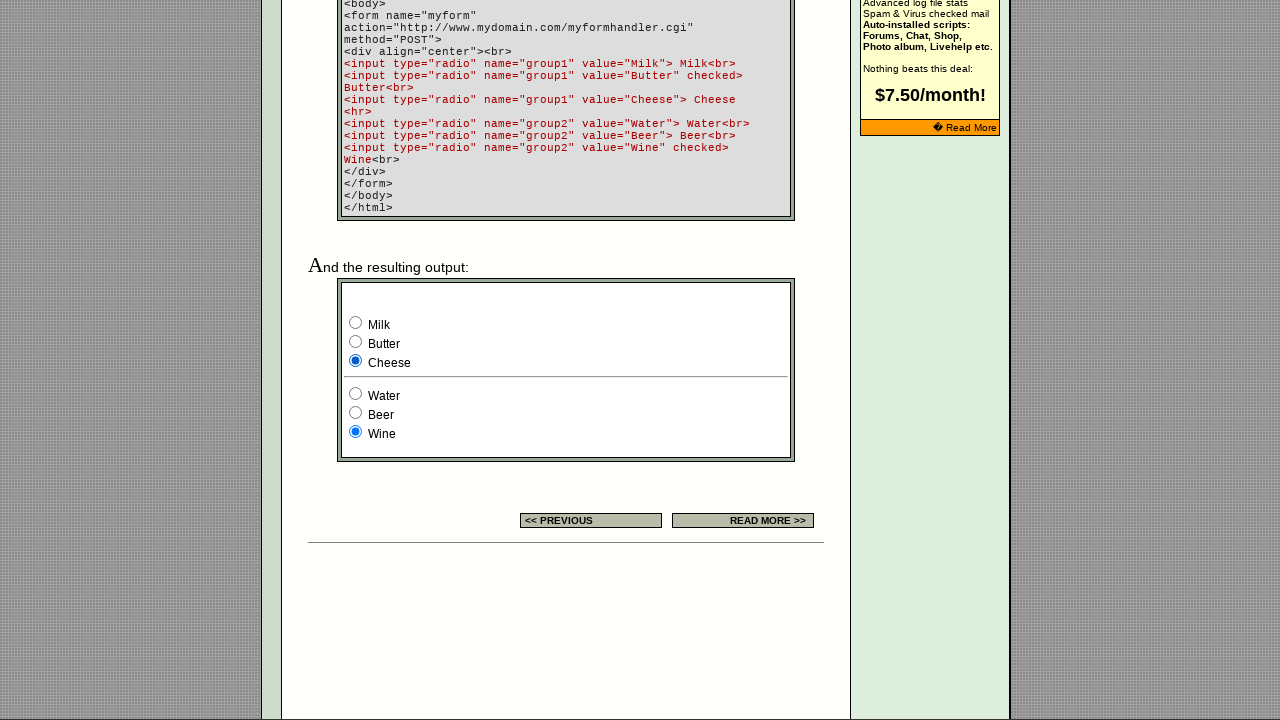